Tests that edits are cancelled when pressing Escape key

Starting URL: https://demo.playwright.dev/todomvc

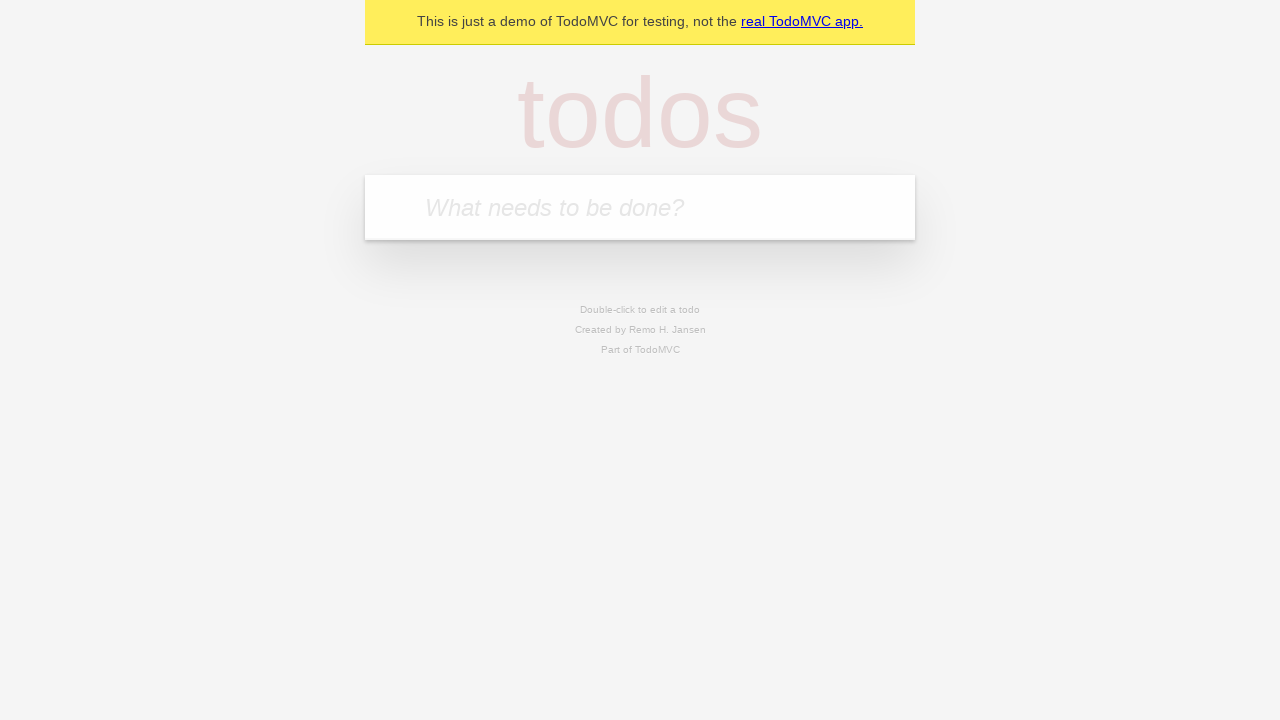

Filled todo input with 'buy some cheese' on internal:attr=[placeholder="What needs to be done?"i]
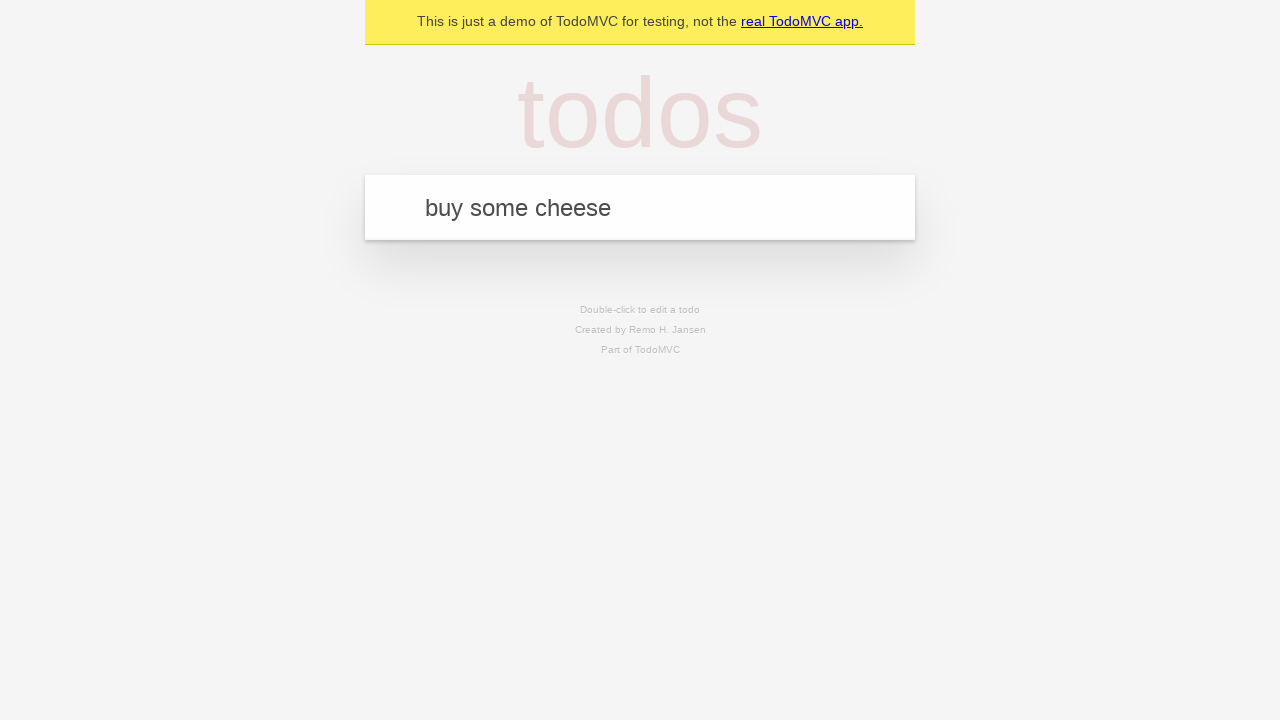

Pressed Enter to create todo 'buy some cheese' on internal:attr=[placeholder="What needs to be done?"i]
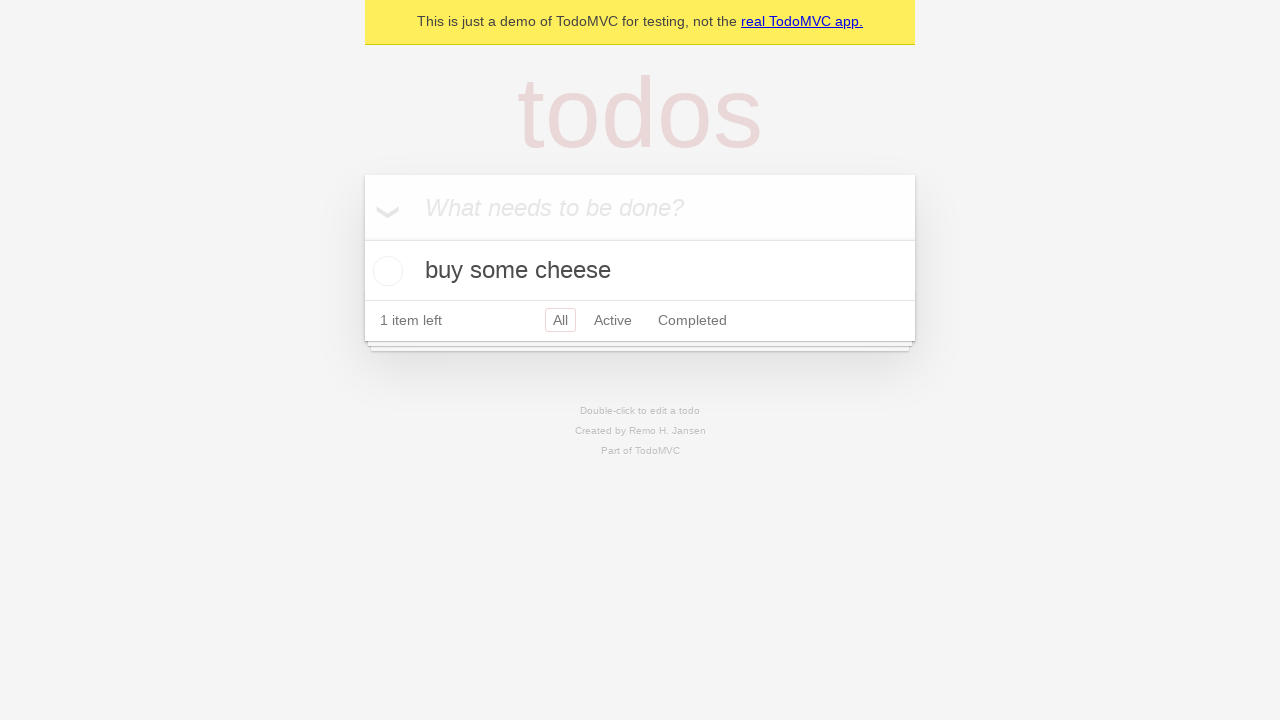

Filled todo input with 'feed the cat' on internal:attr=[placeholder="What needs to be done?"i]
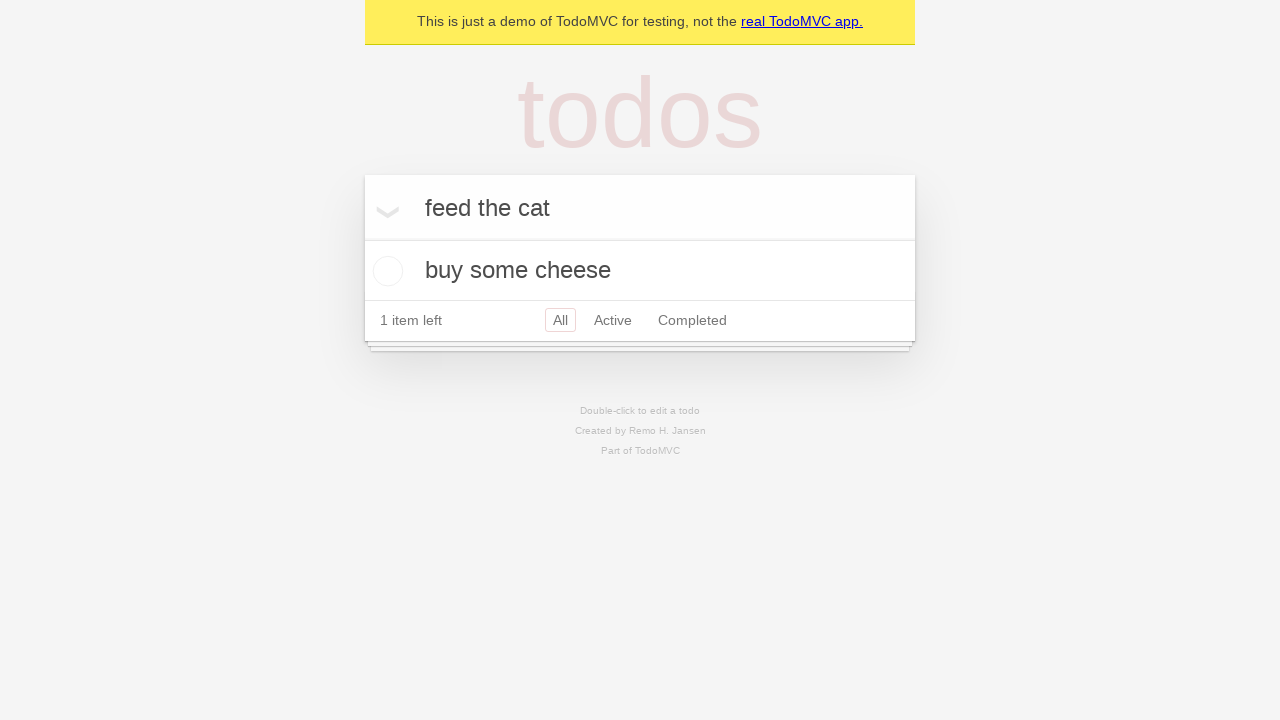

Pressed Enter to create todo 'feed the cat' on internal:attr=[placeholder="What needs to be done?"i]
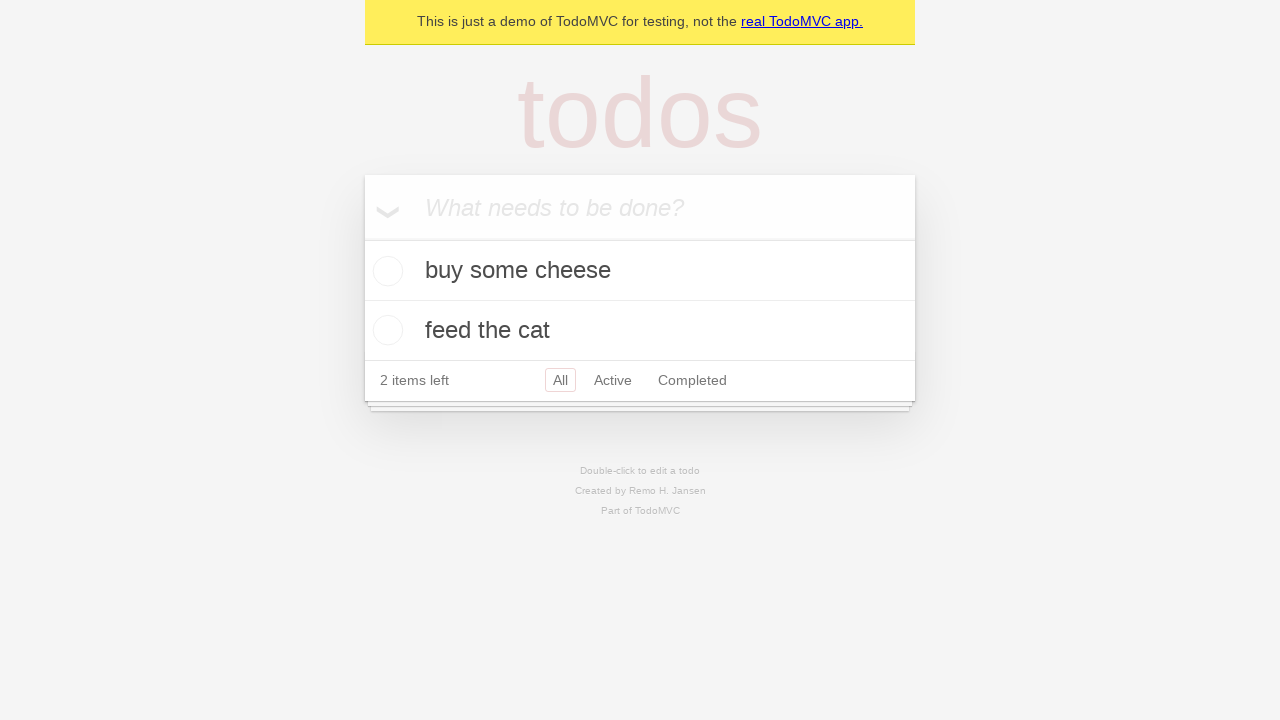

Filled todo input with 'book a doctors appointment' on internal:attr=[placeholder="What needs to be done?"i]
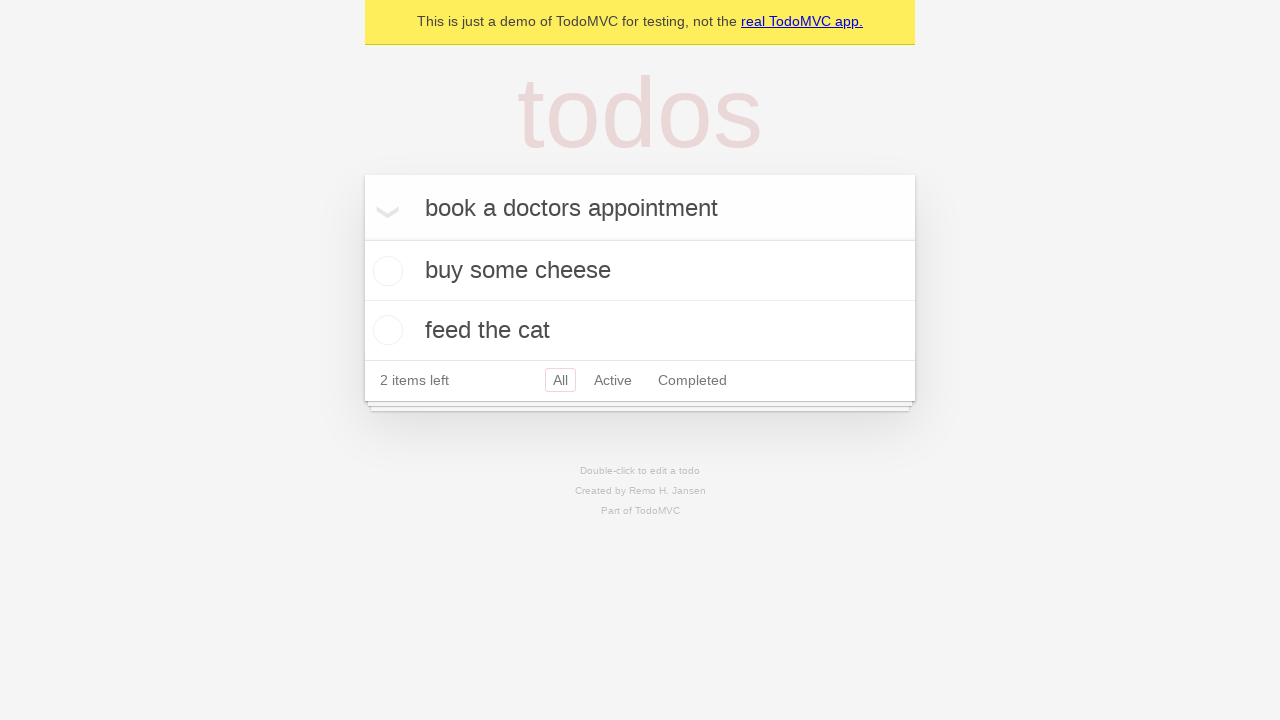

Pressed Enter to create todo 'book a doctors appointment' on internal:attr=[placeholder="What needs to be done?"i]
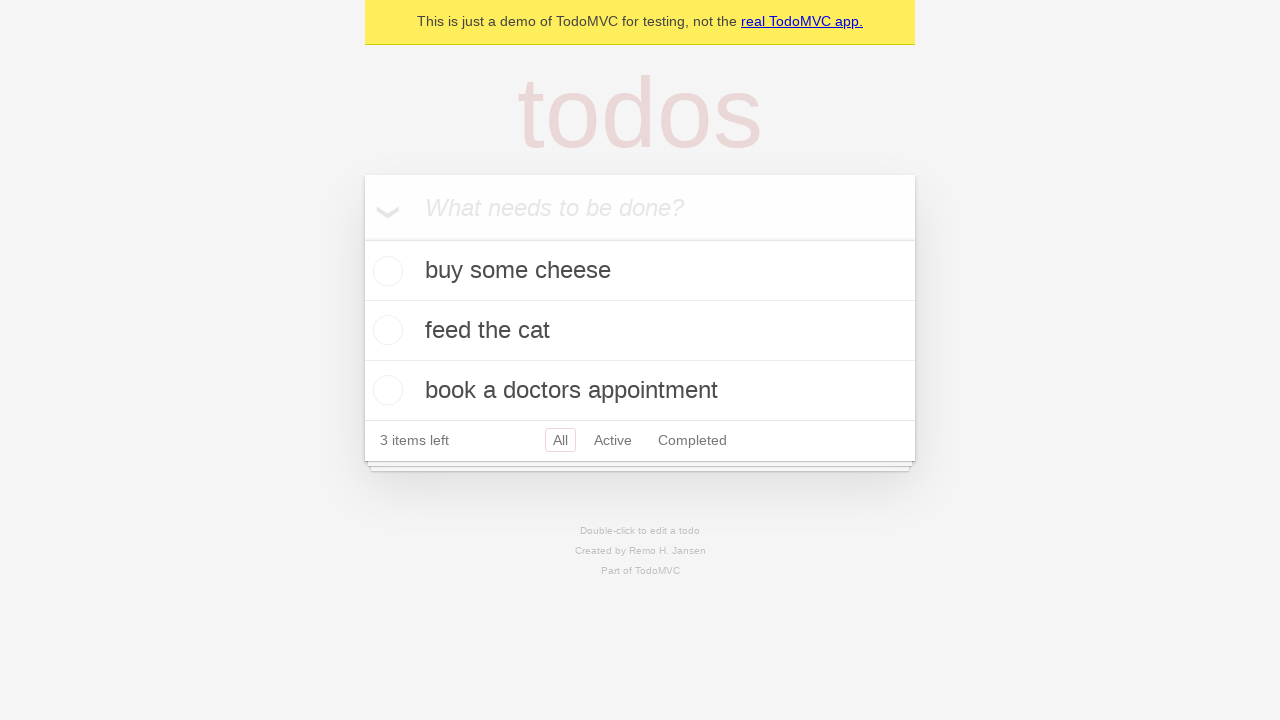

Waited for all 3 todo items to load
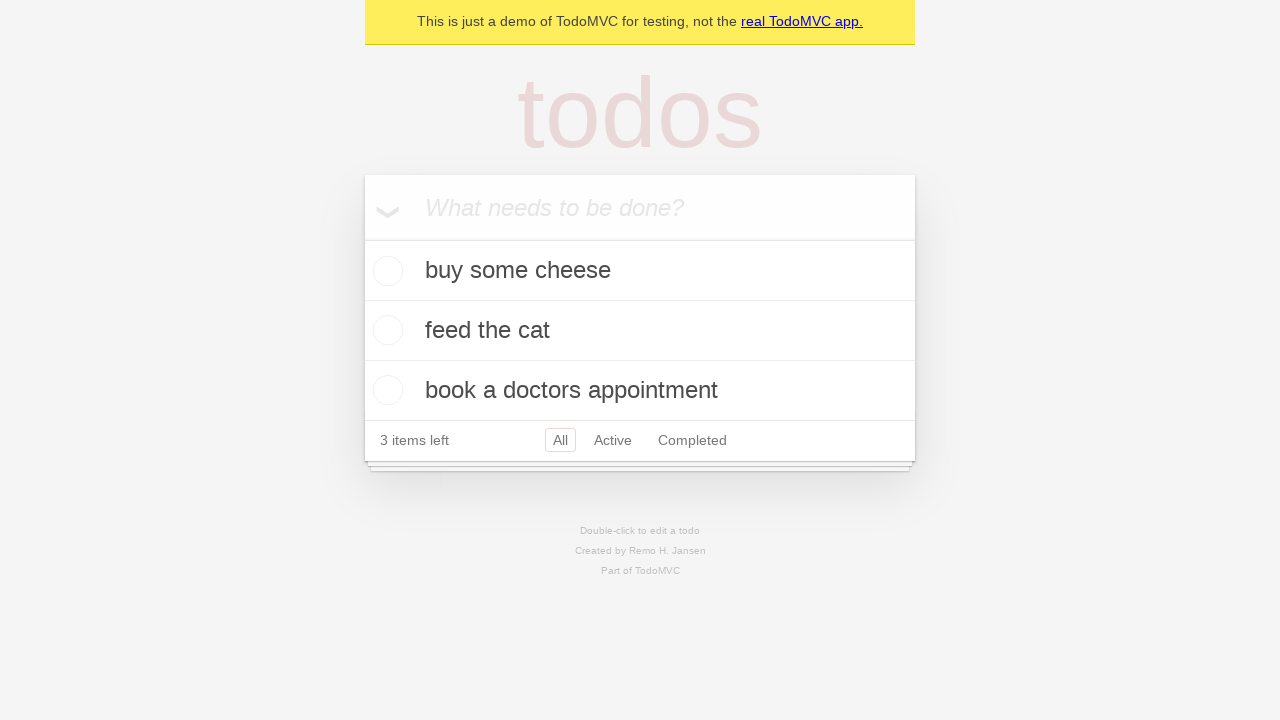

Double-clicked second todo item to enter edit mode at (640, 331) on [data-testid='todo-item'] >> nth=1
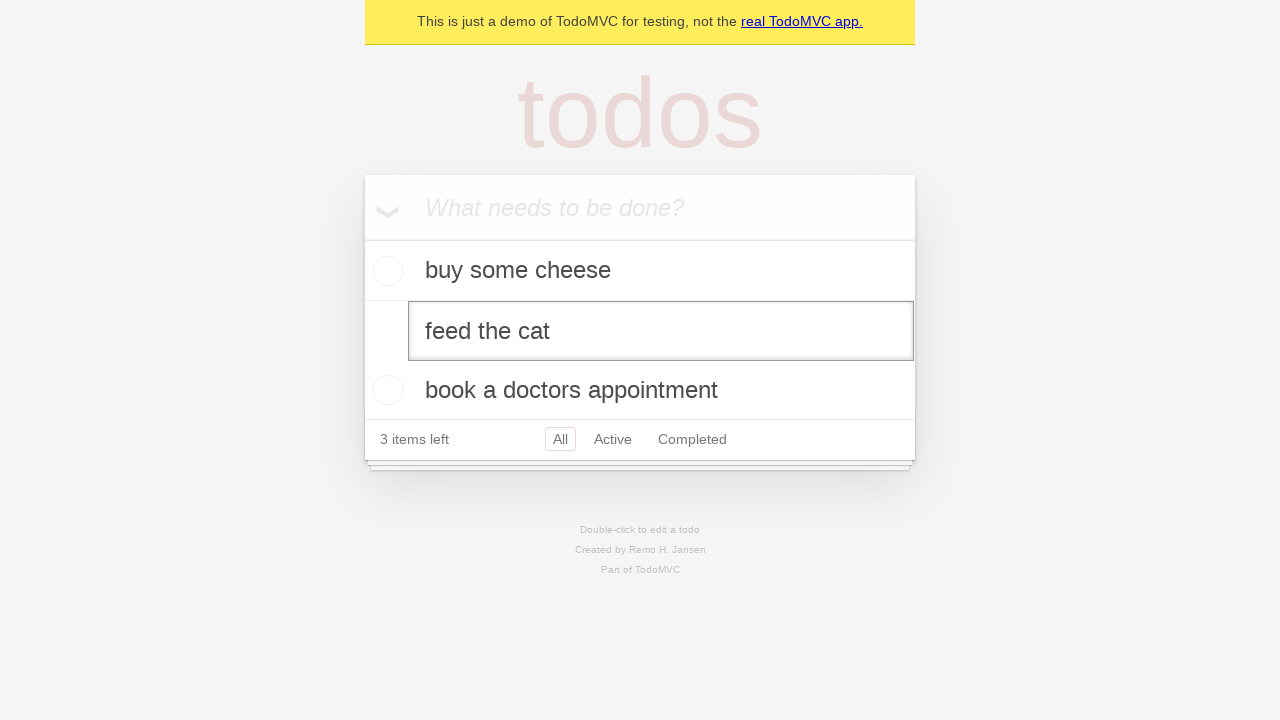

Filled edit textbox with 'buy some sausages' on [data-testid='todo-item'] >> nth=1 >> internal:role=textbox[name="Edit"i]
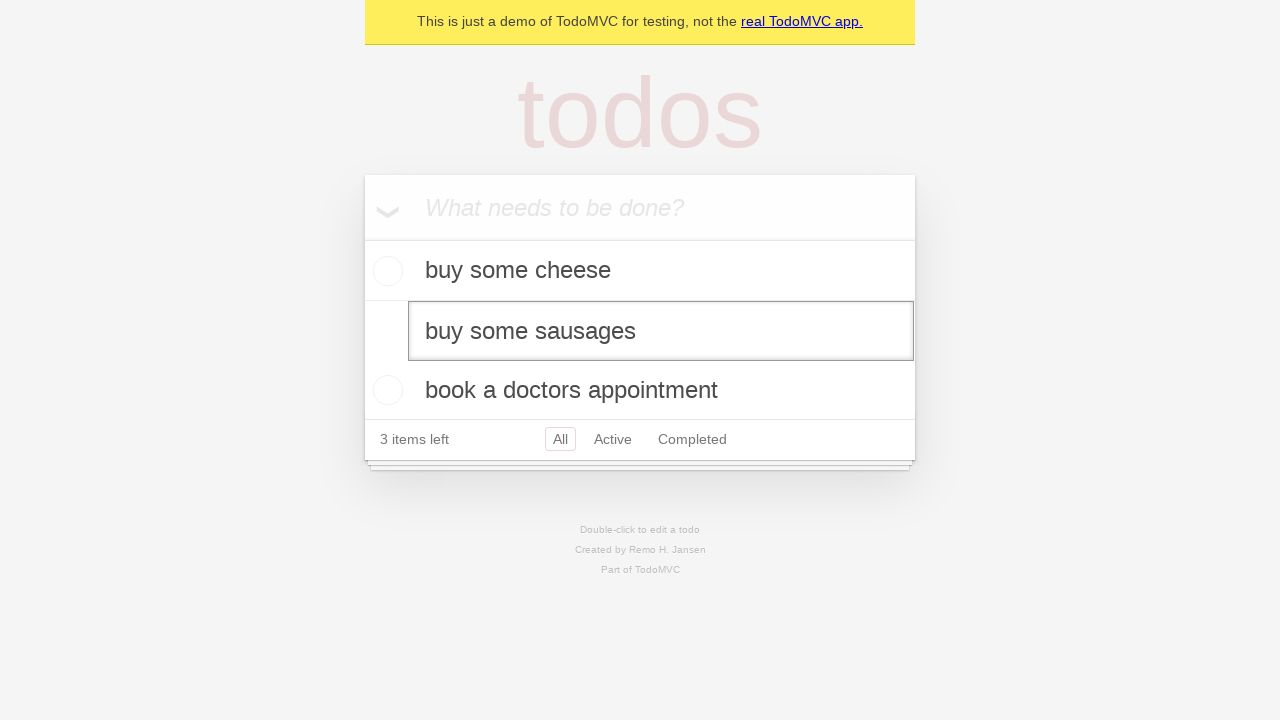

Pressed Escape key to cancel edit on [data-testid='todo-item'] >> nth=1 >> internal:role=textbox[name="Edit"i]
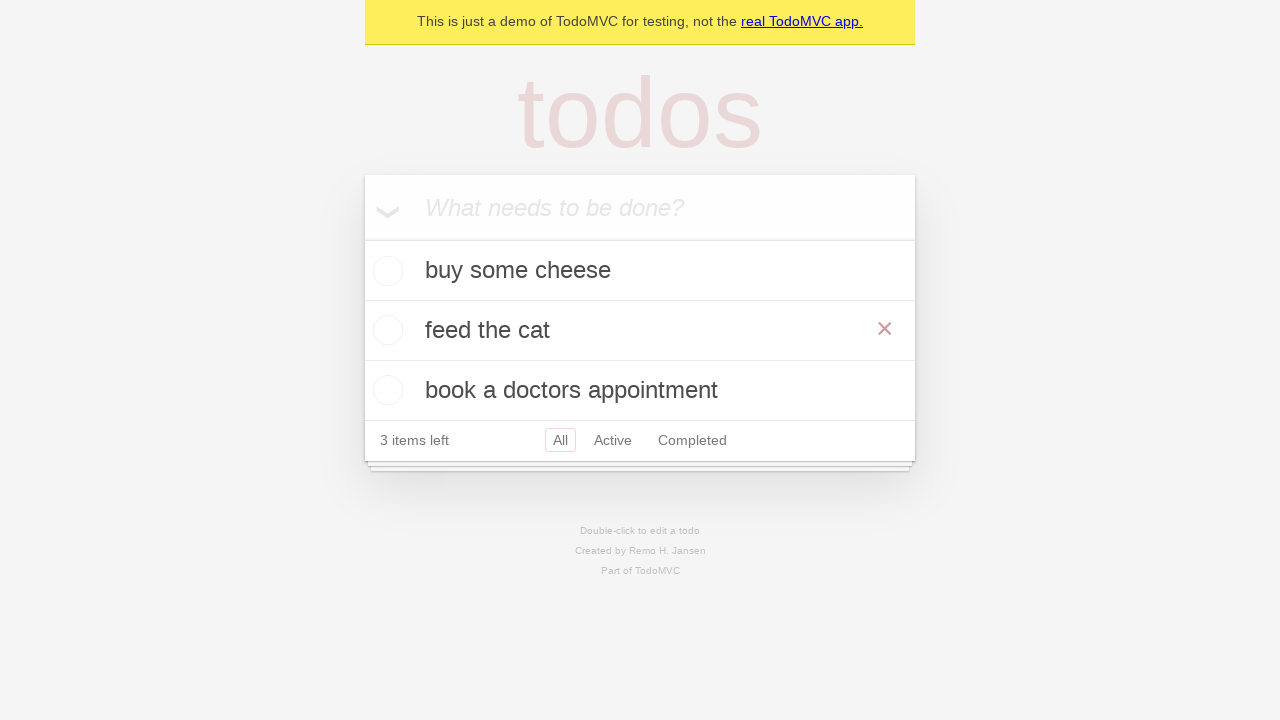

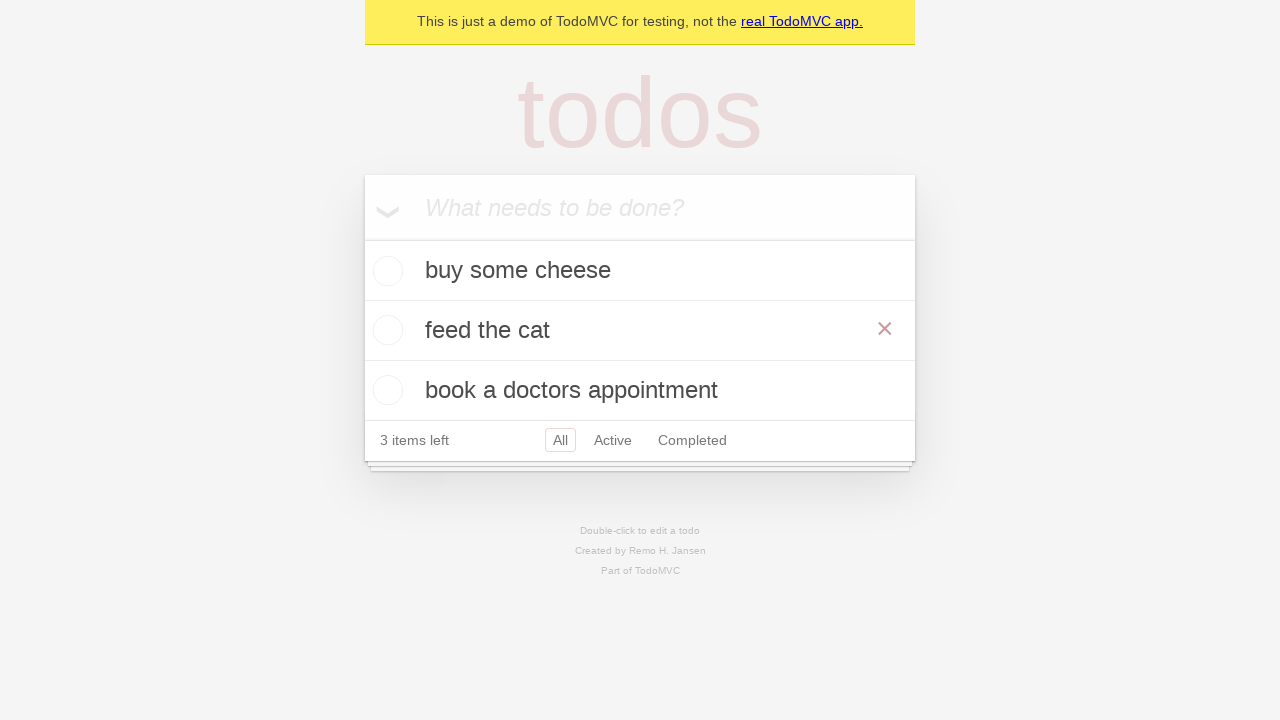